Tests basic browser interactions by clicking on links, navigating back, and toggling a checkbox multiple times in a loop

Starting URL: https://www.shivaconceptsolution.com/backupmain/test.html

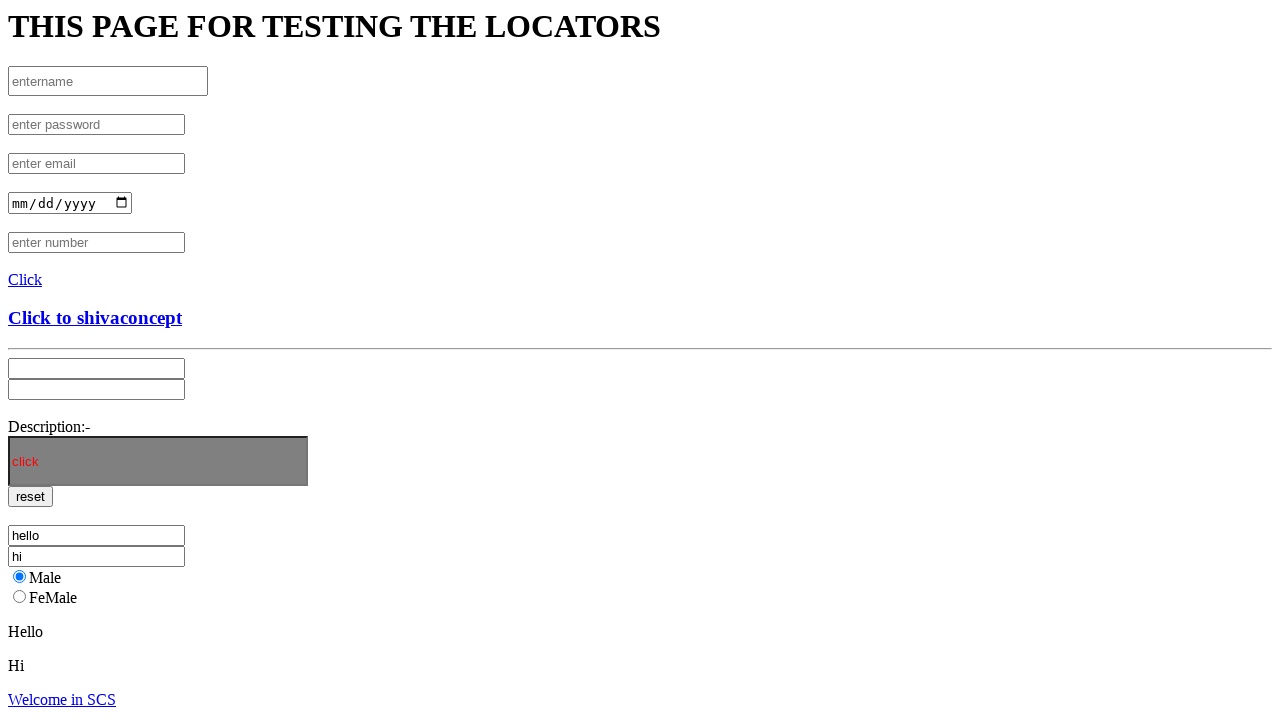

Clicked link containing 'shivaconcept' at (95, 318) on a:has-text('shivaconcept')
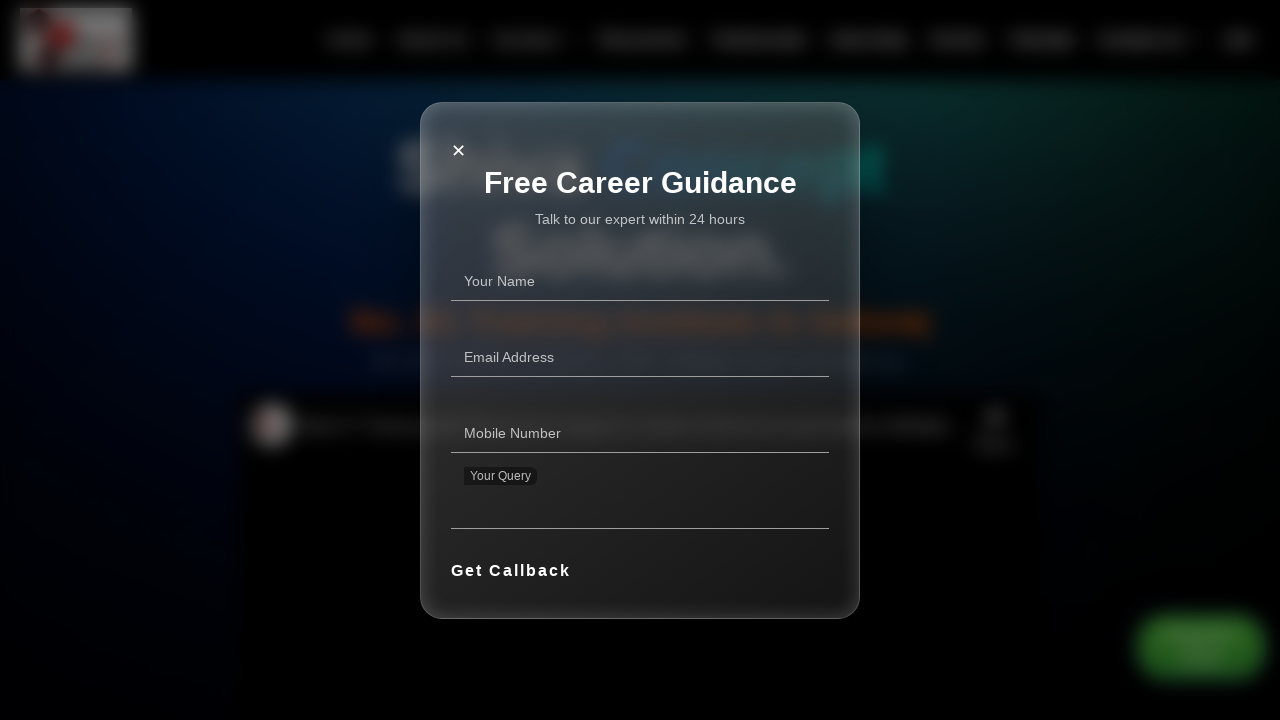

Navigated back to previous page
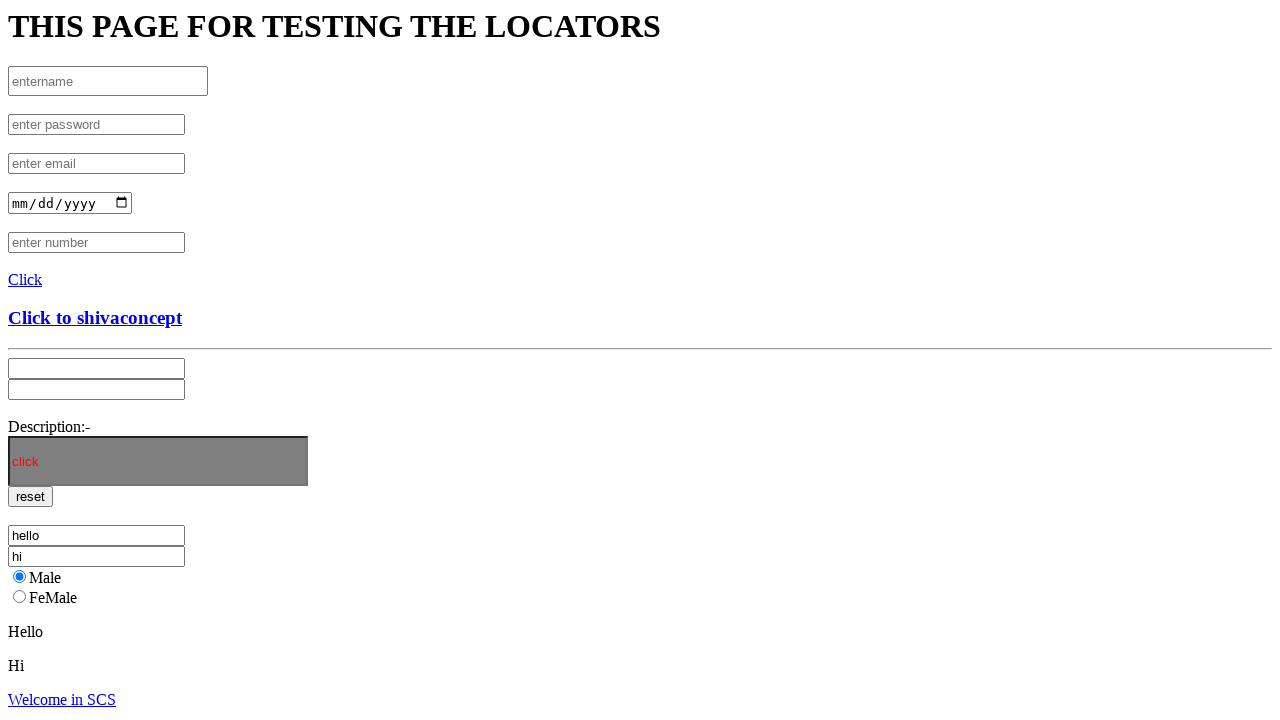

Waited for page to load (domcontentloaded)
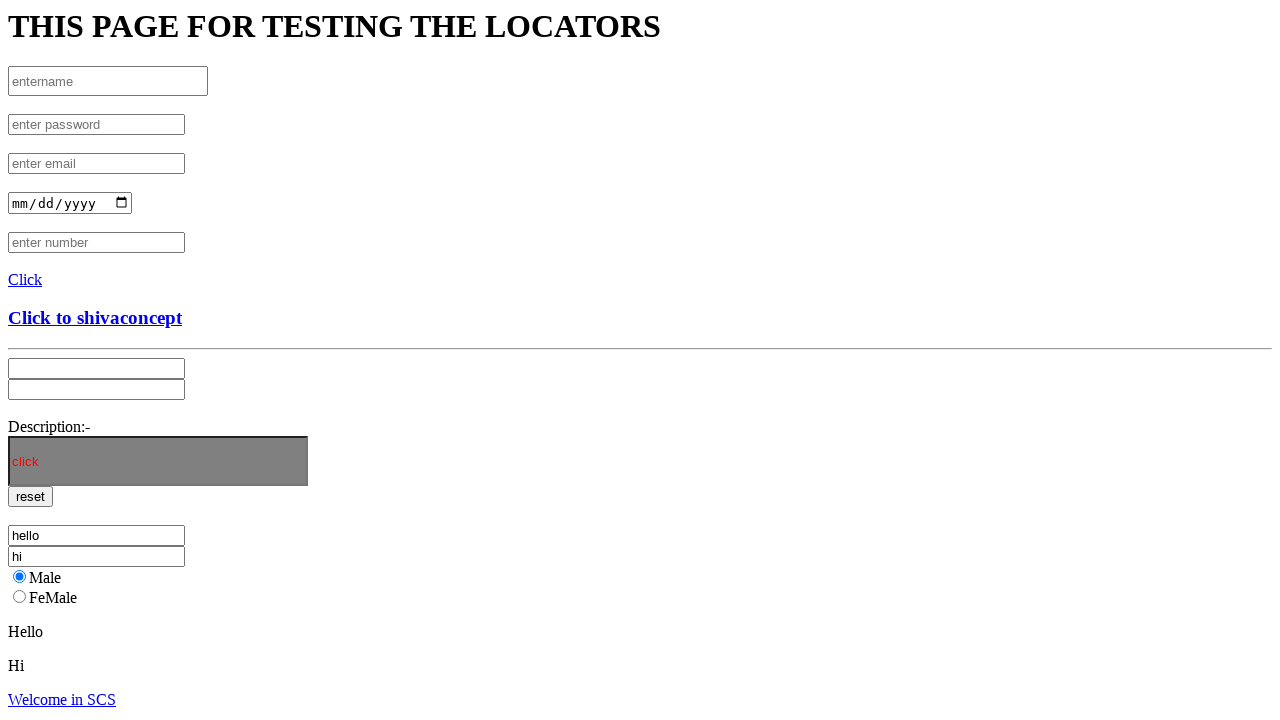

Clicked checkbox (chk2) - toggle 1 at (18, 385) on input[name='chk2']
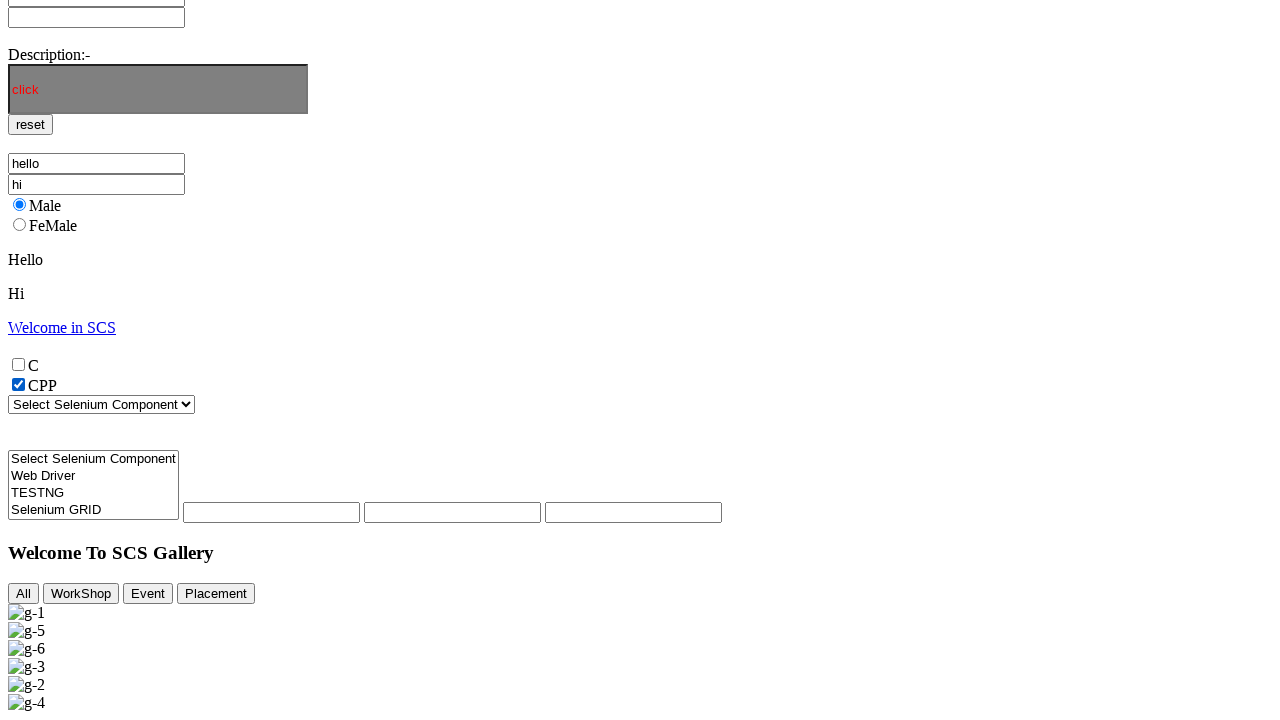

Clicked checkbox (chk2) - toggle 2 at (18, 385) on input[name='chk2']
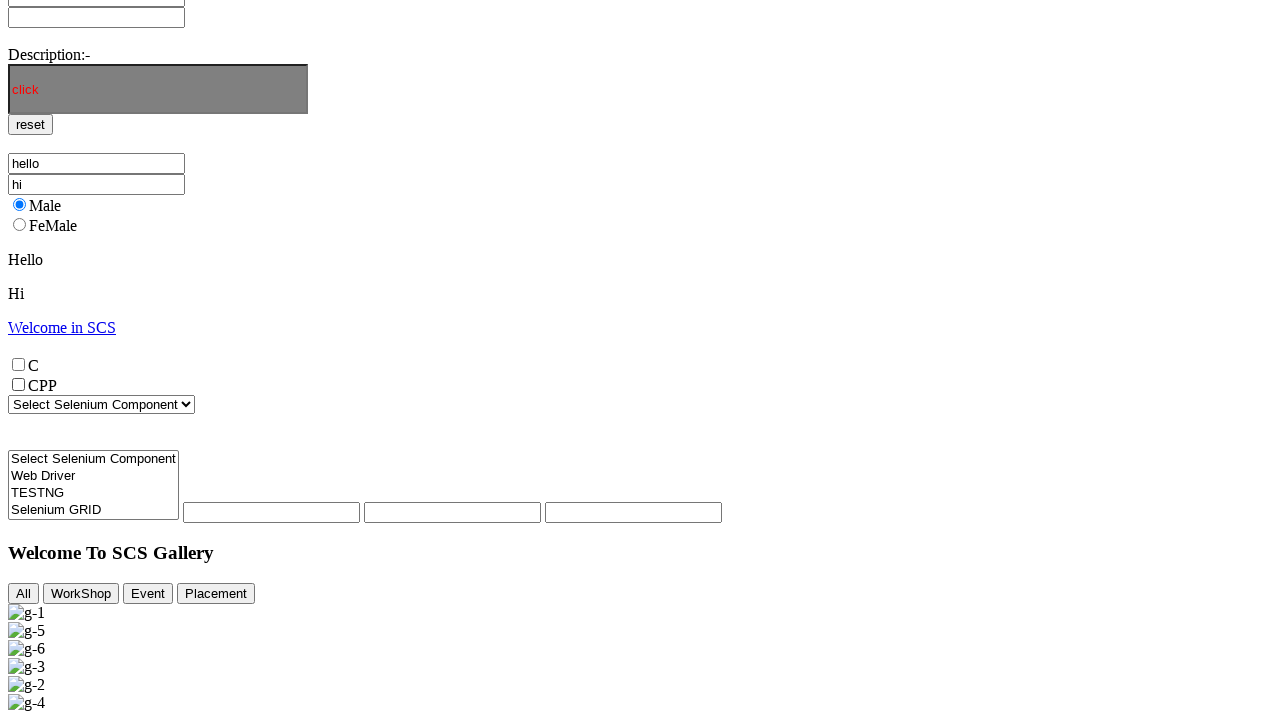

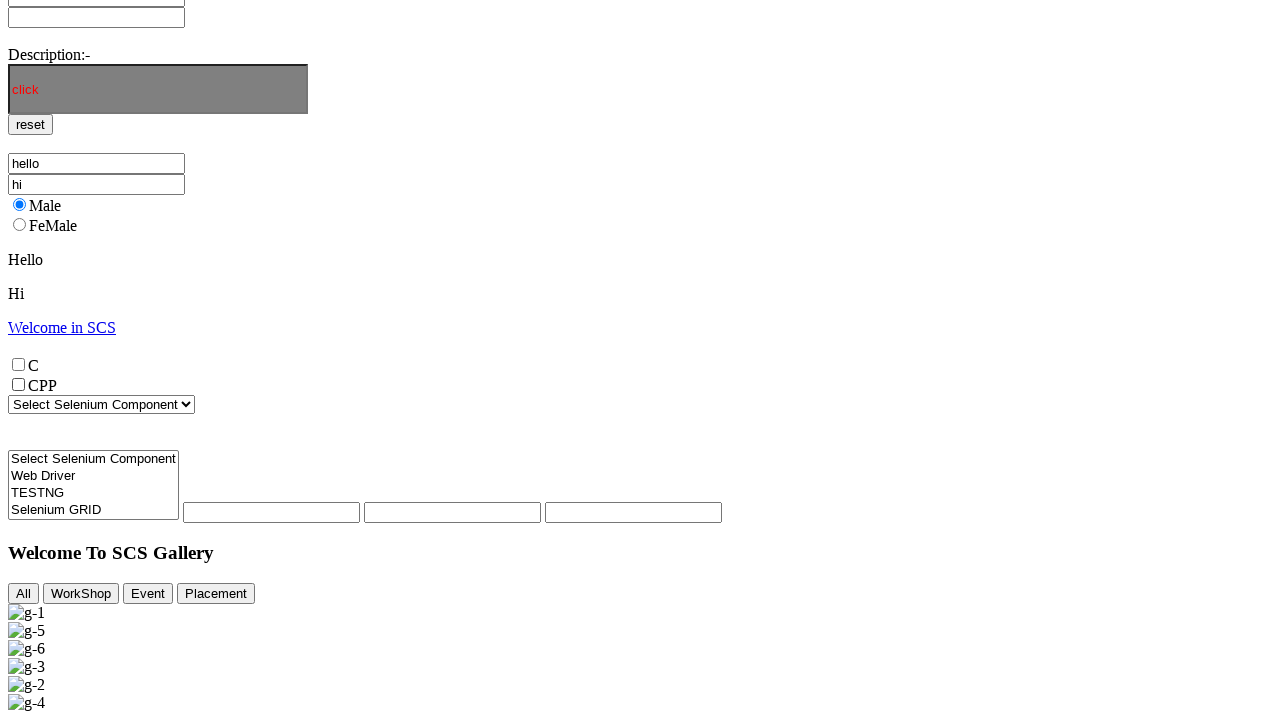